Tests that edits are cancelled when pressing Escape key

Starting URL: https://demo.playwright.dev/todomvc

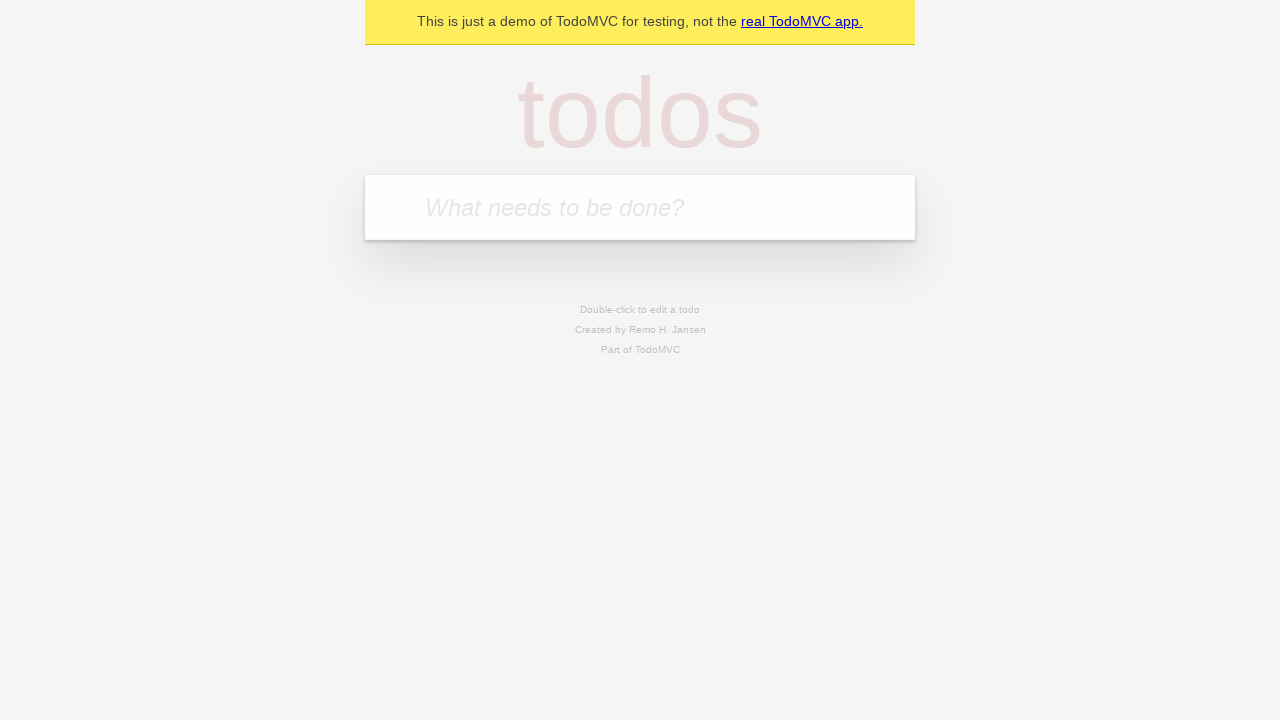

Located todo input field
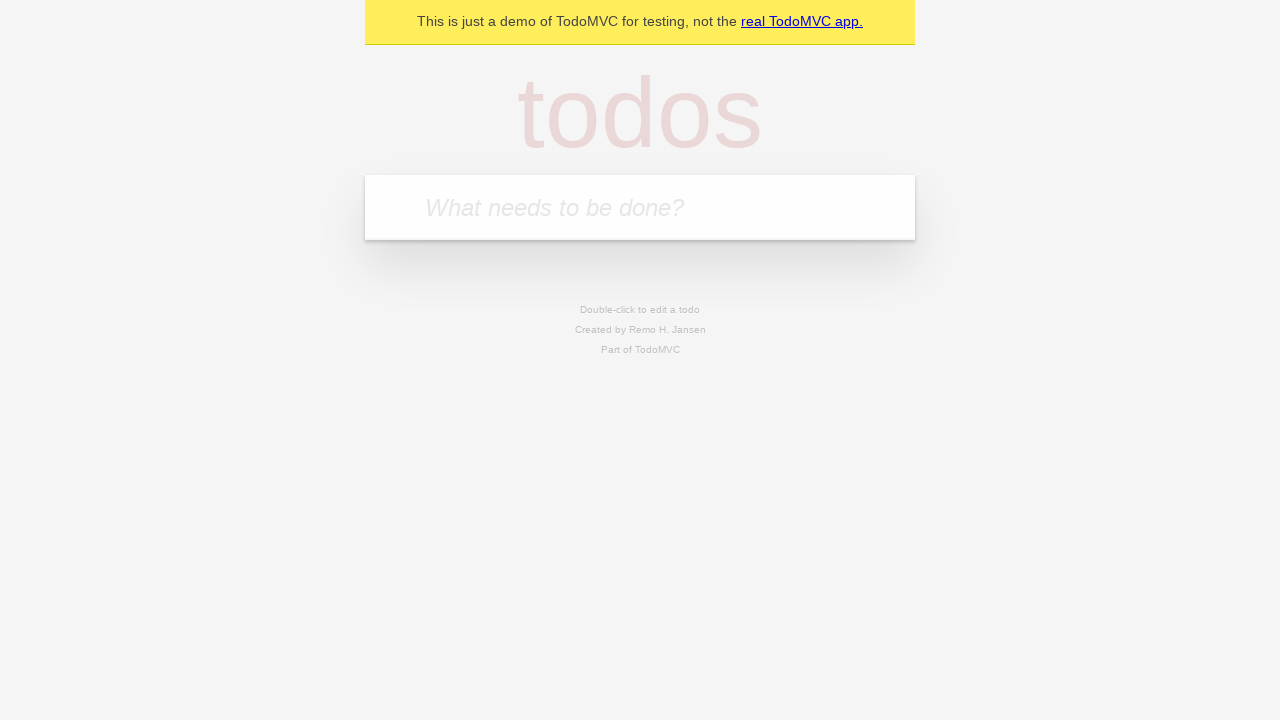

Filled first todo: 'buy some cheese' on internal:attr=[placeholder="What needs to be done?"i]
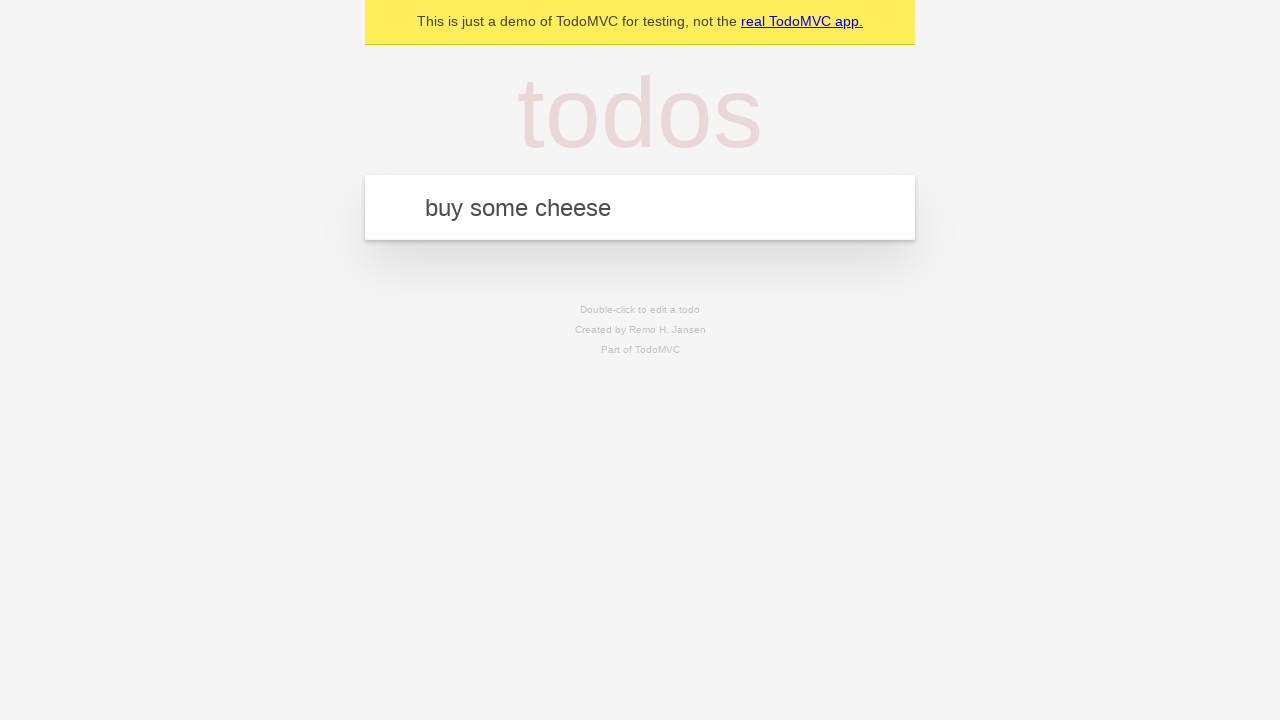

Pressed Enter to create first todo on internal:attr=[placeholder="What needs to be done?"i]
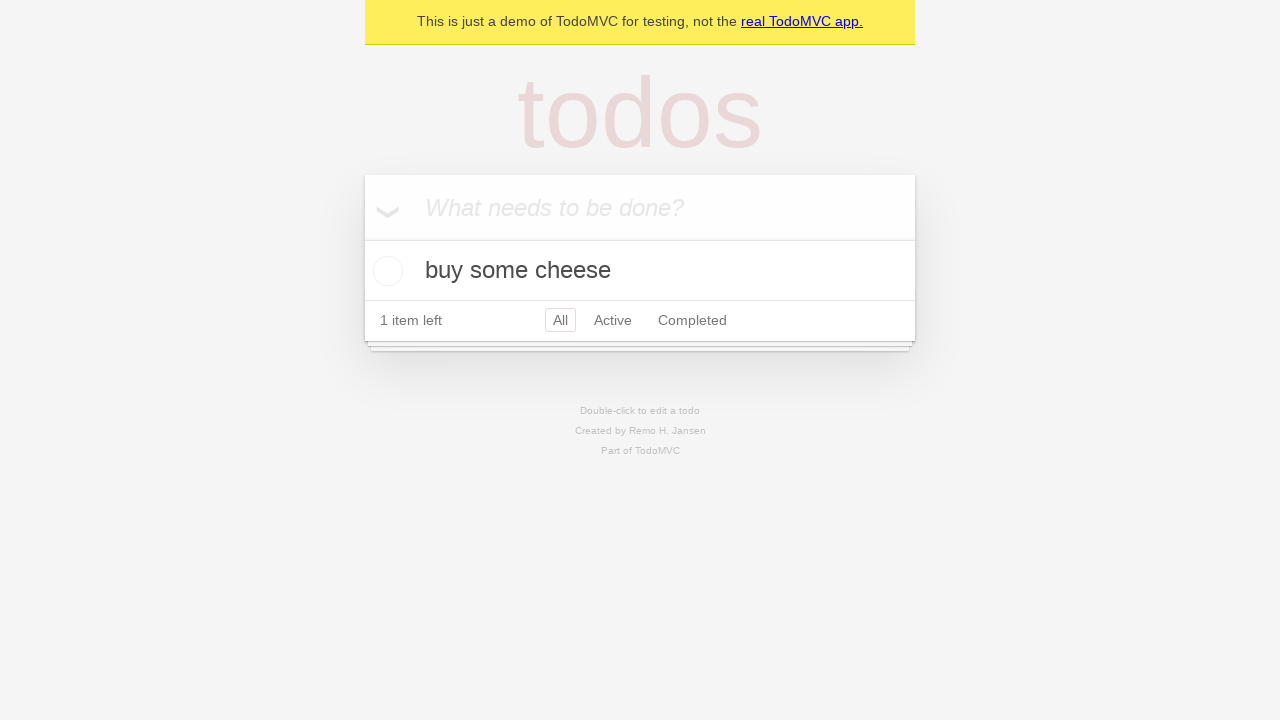

Filled second todo: 'feed the cat' on internal:attr=[placeholder="What needs to be done?"i]
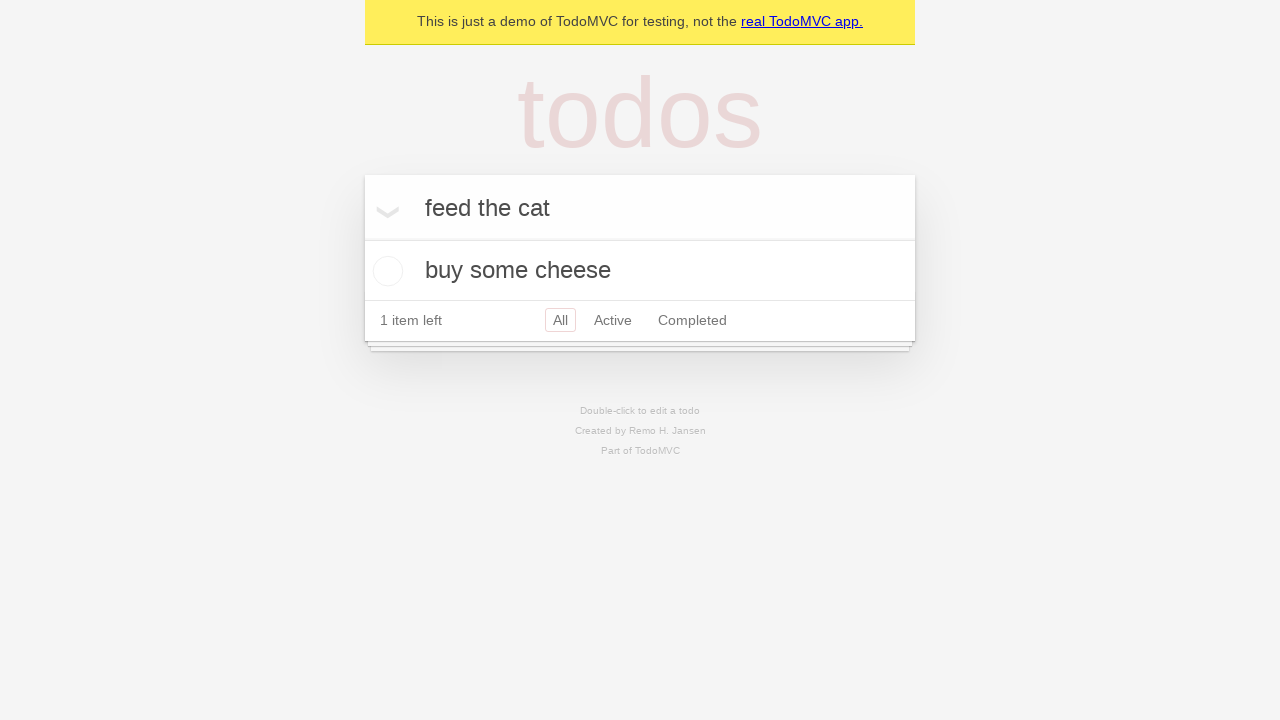

Pressed Enter to create second todo on internal:attr=[placeholder="What needs to be done?"i]
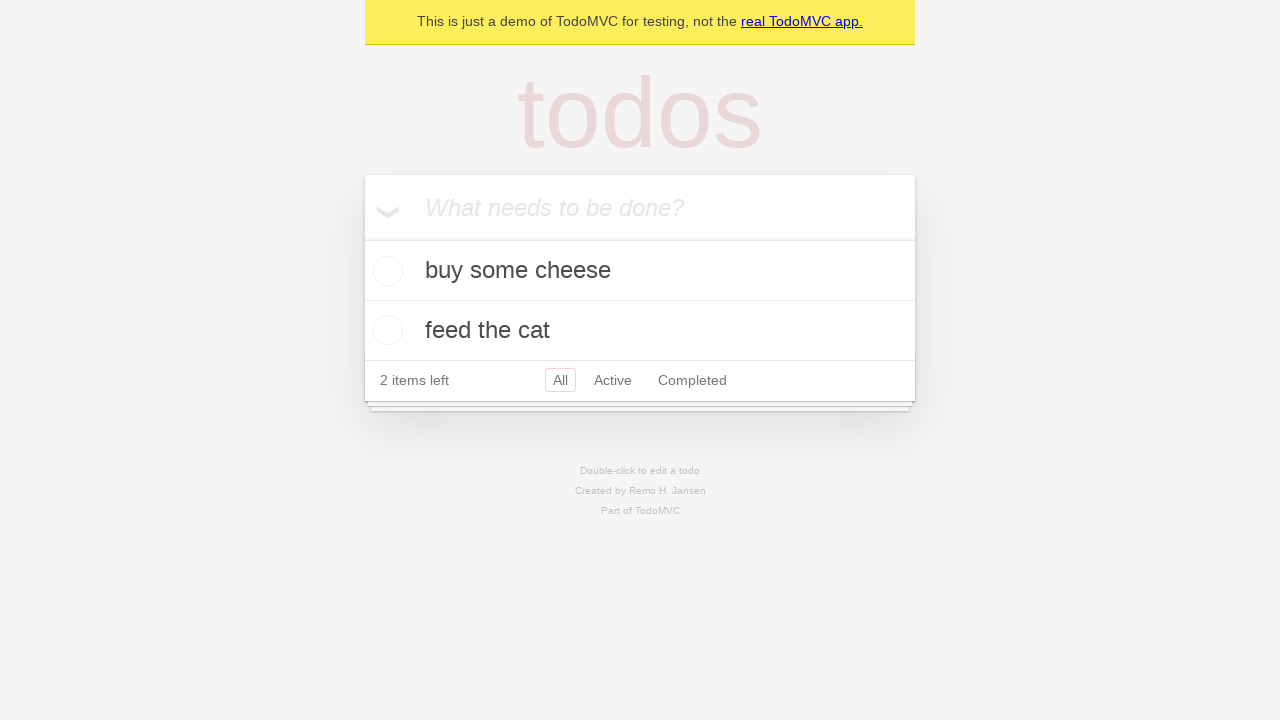

Filled third todo: 'book a doctors appointment' on internal:attr=[placeholder="What needs to be done?"i]
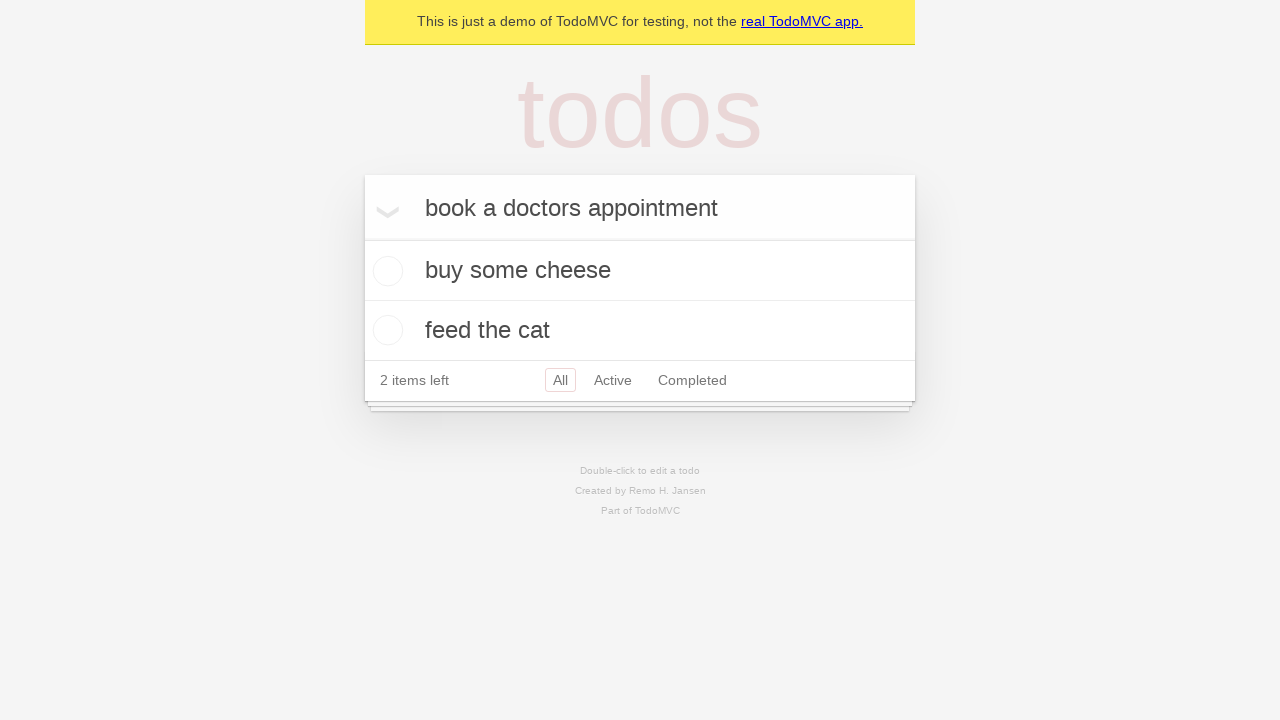

Pressed Enter to create third todo on internal:attr=[placeholder="What needs to be done?"i]
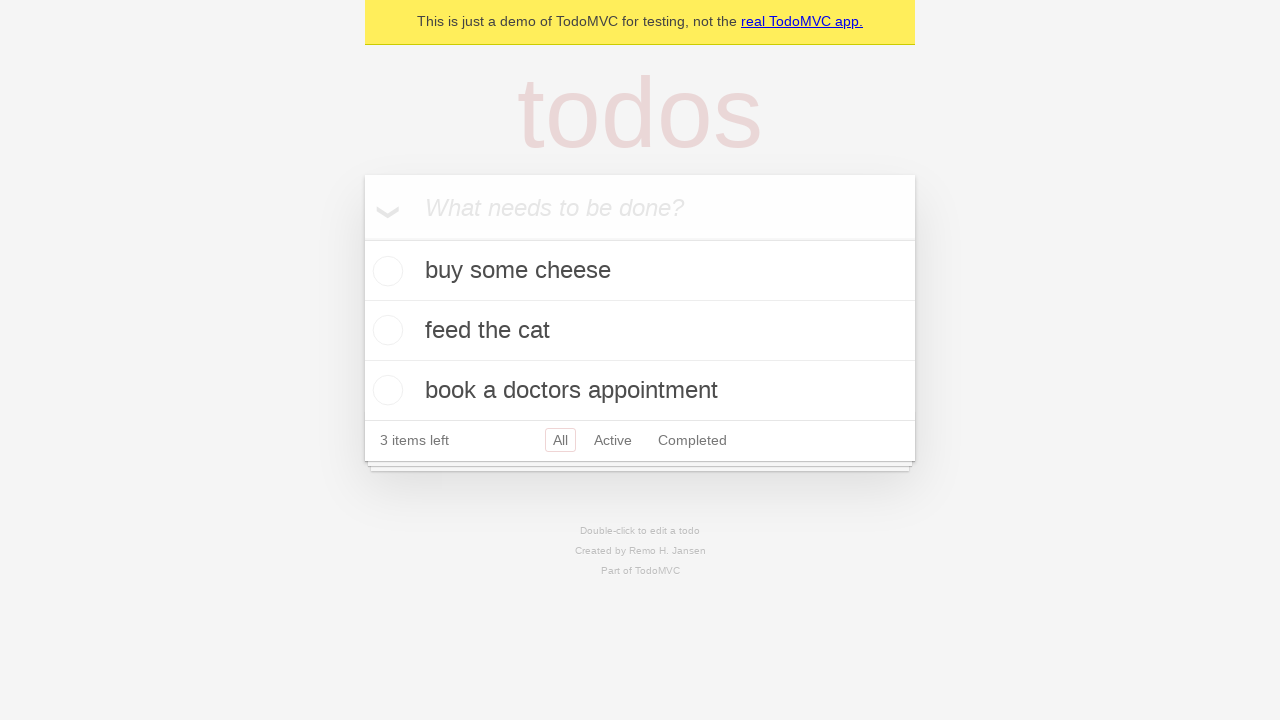

Located all todo items
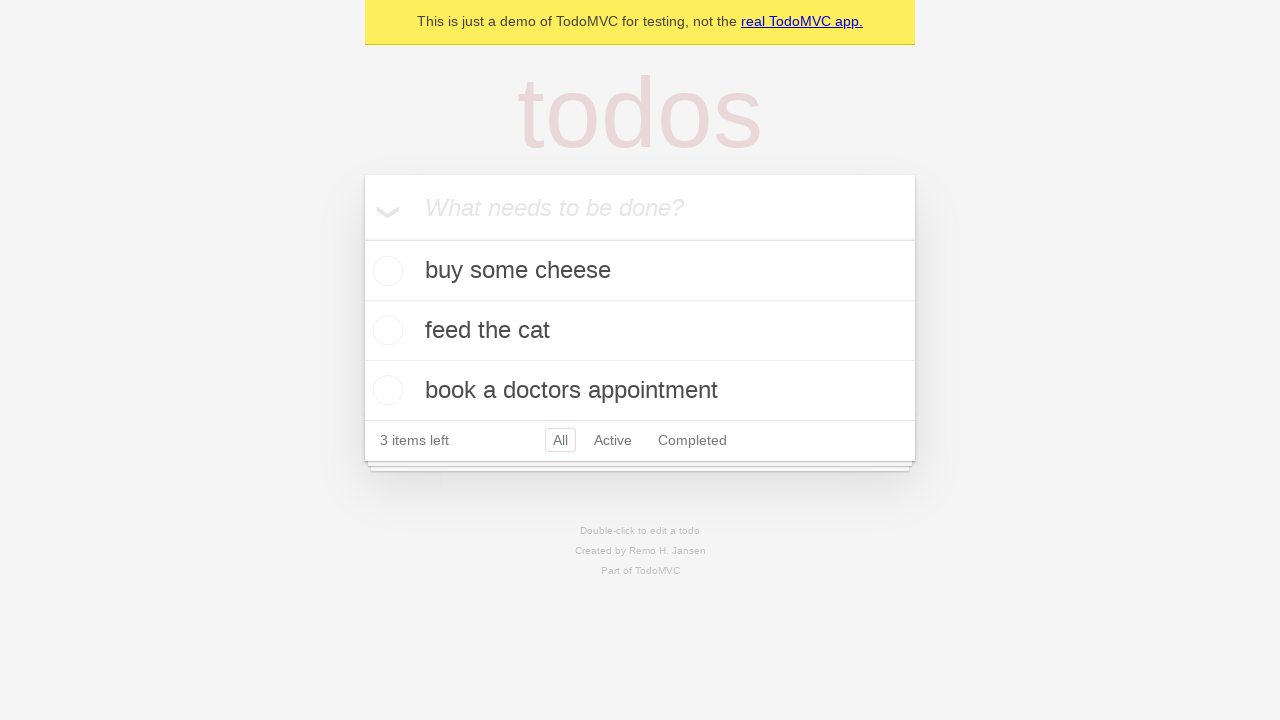

Double-clicked second todo to enter edit mode at (640, 331) on internal:testid=[data-testid="todo-item"s] >> nth=1
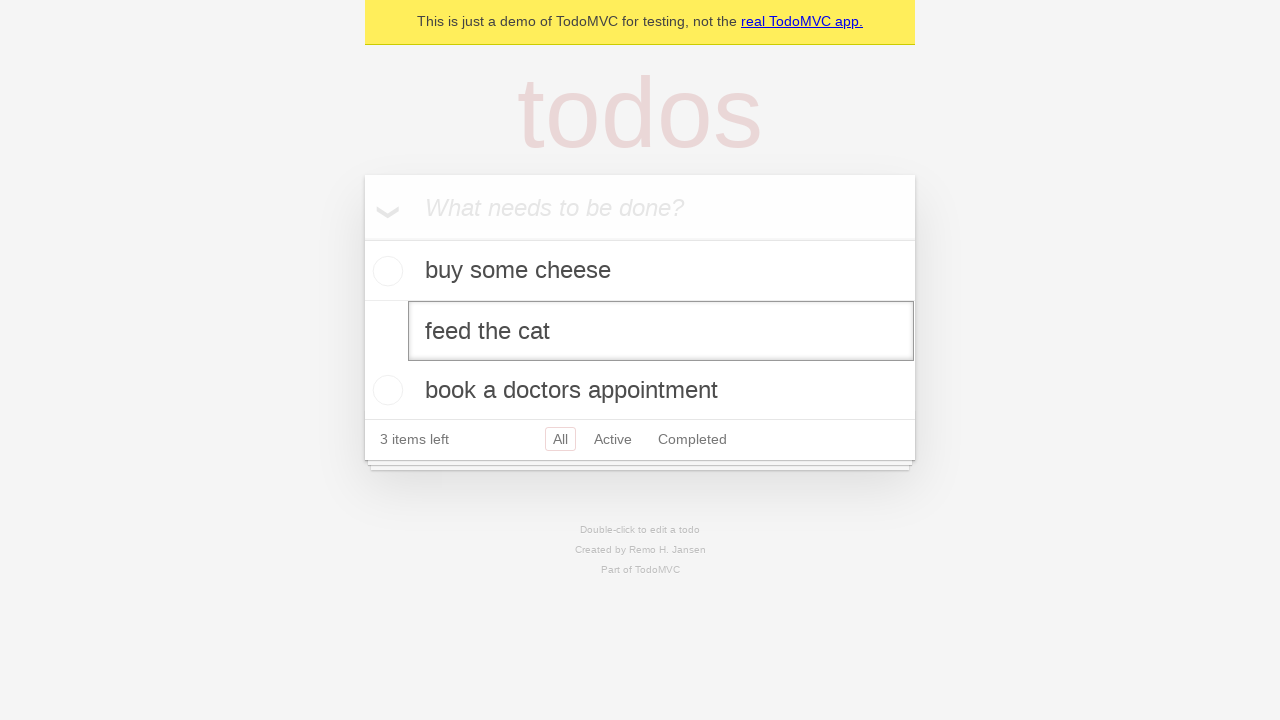

Changed second todo text to 'buy some sausages' on internal:testid=[data-testid="todo-item"s] >> nth=1 >> internal:role=textbox[nam
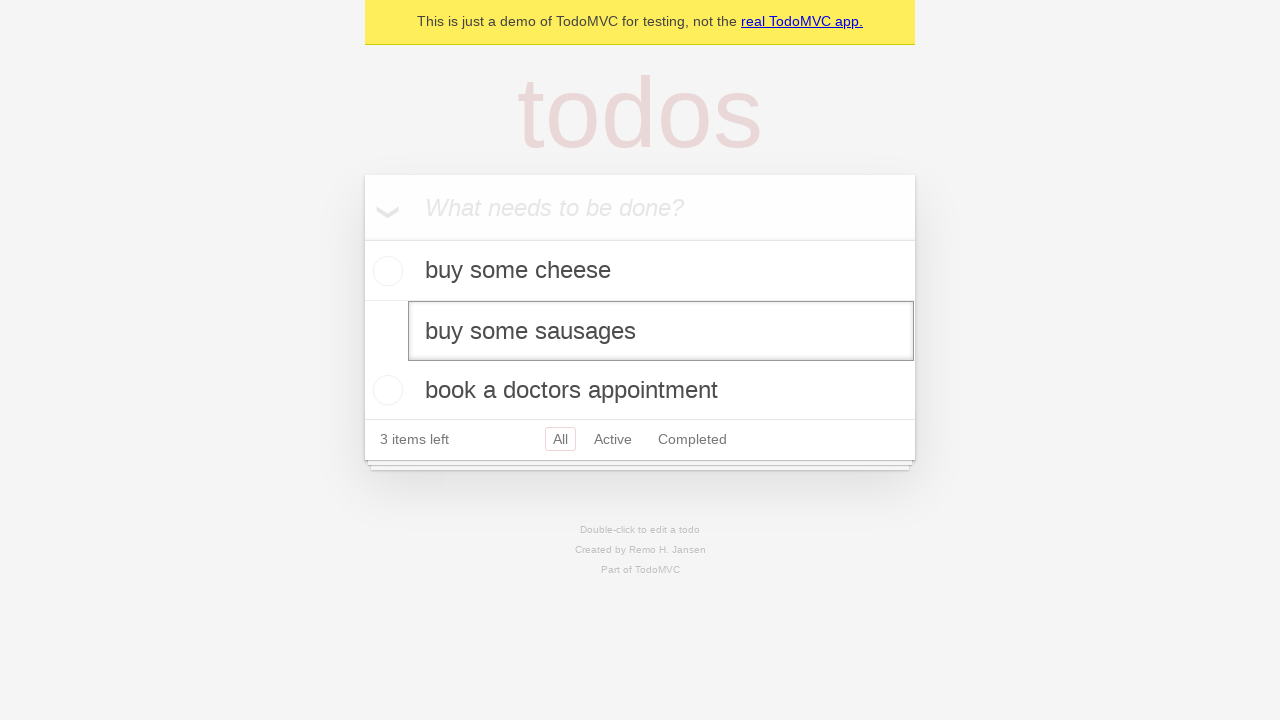

Pressed Escape to cancel edit and verify edit was cancelled on internal:testid=[data-testid="todo-item"s] >> nth=1 >> internal:role=textbox[nam
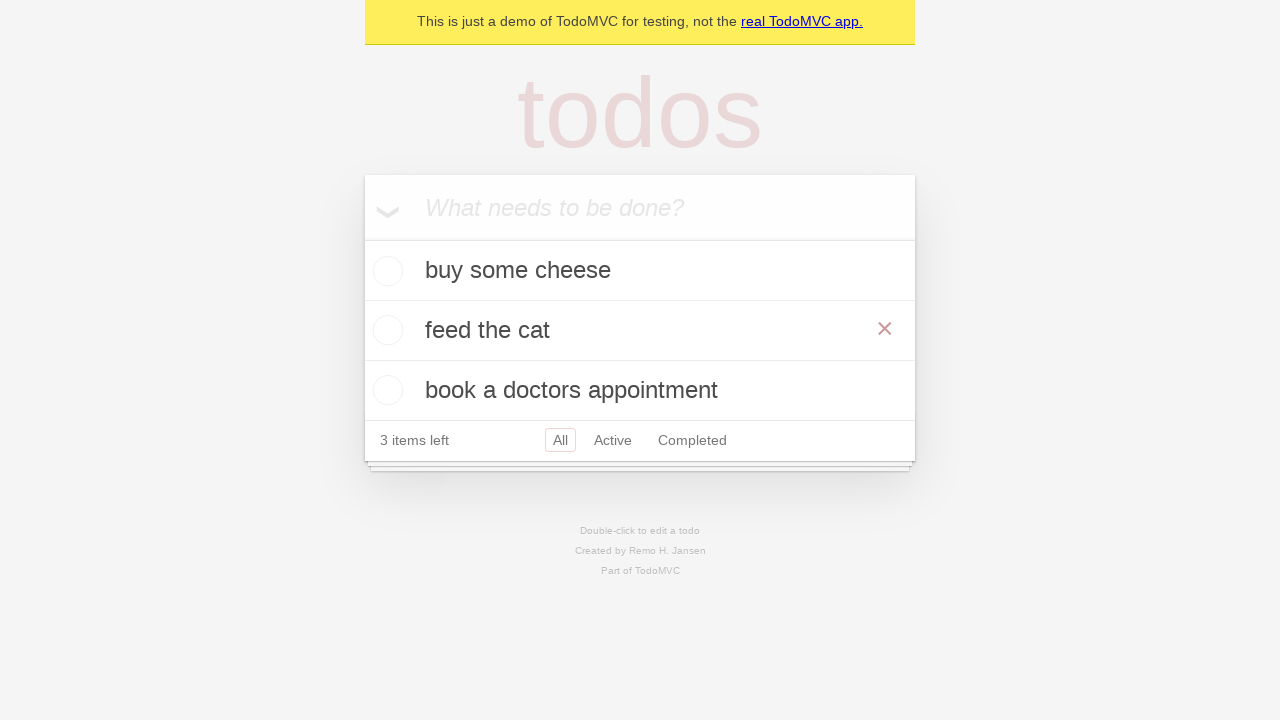

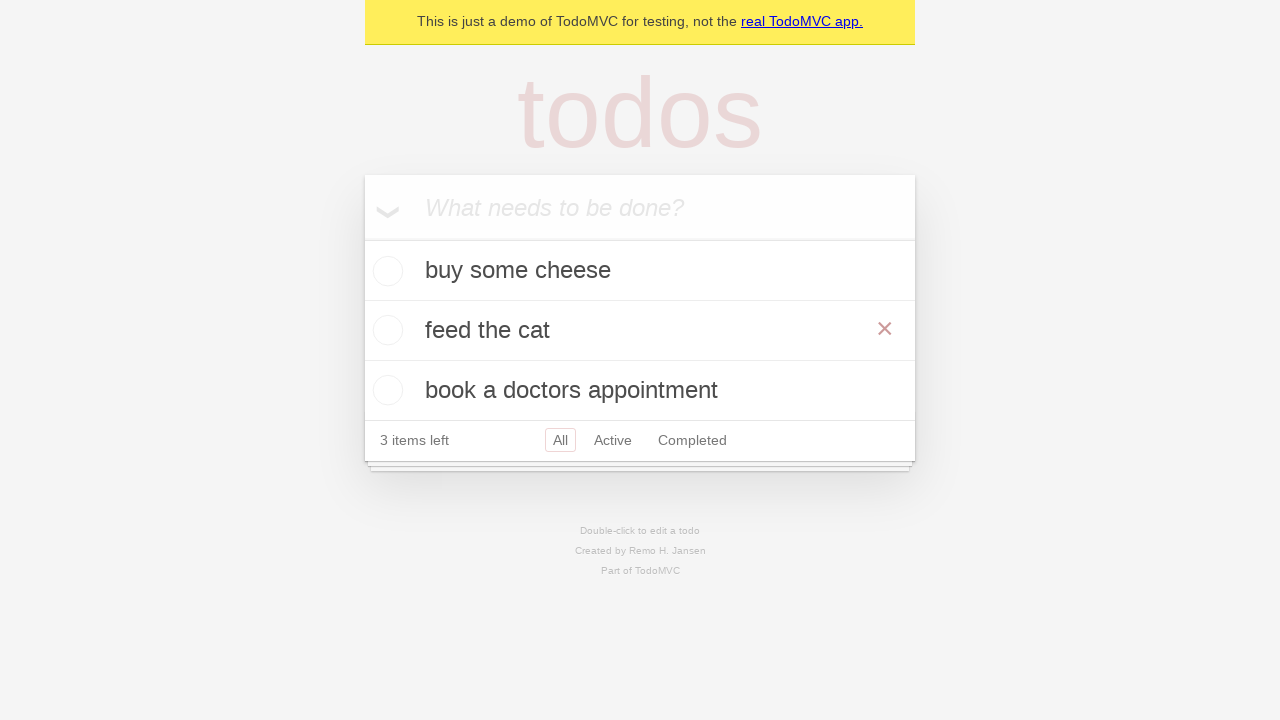